Tests an e-commerce flow by adding specific vegetables (Cucumber, Brocolli, Beetroot) to cart, proceeding to checkout, and applying a promo code to verify the discount functionality.

Starting URL: https://rahulshettyacademy.com/seleniumPractise

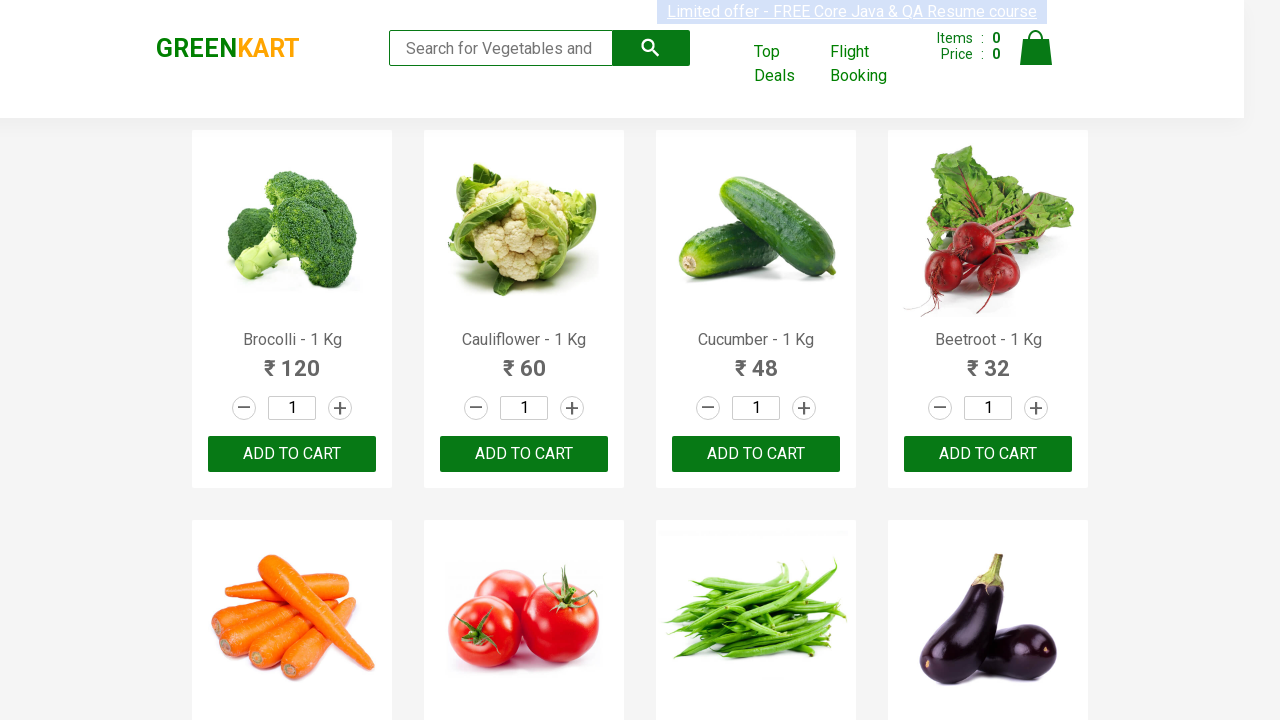

Waited for product names to load
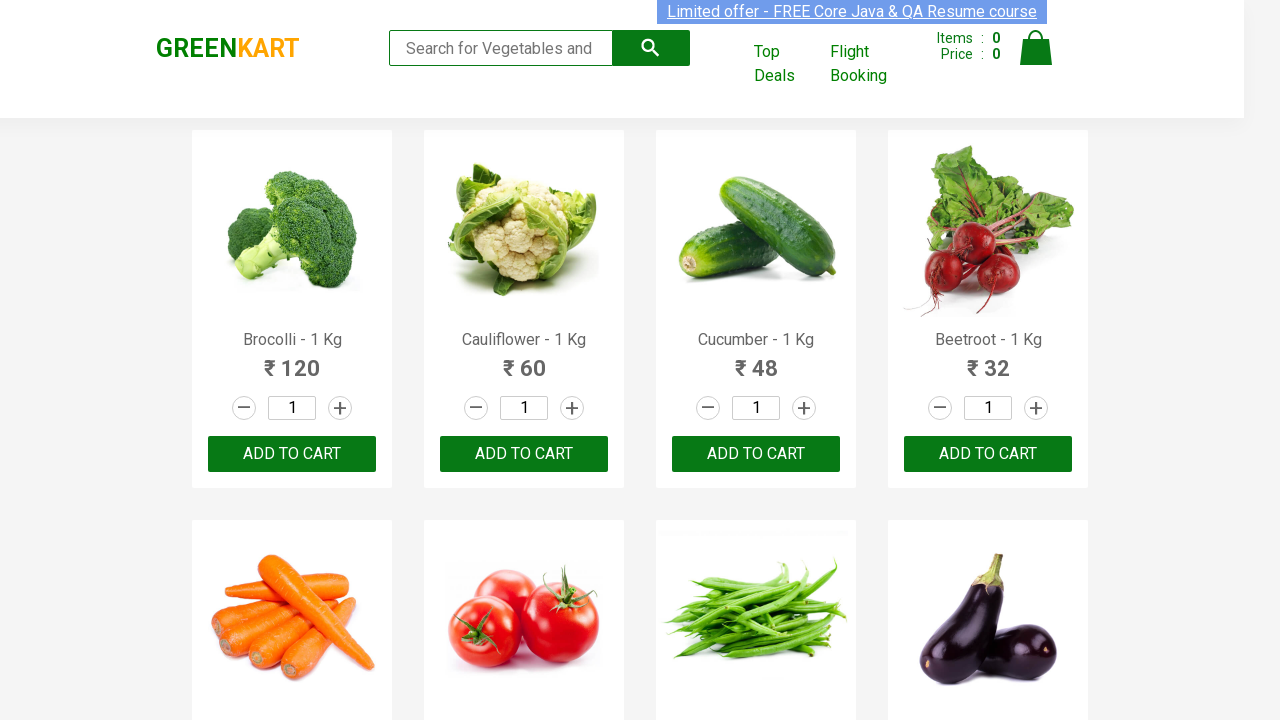

Retrieved all product elements from page
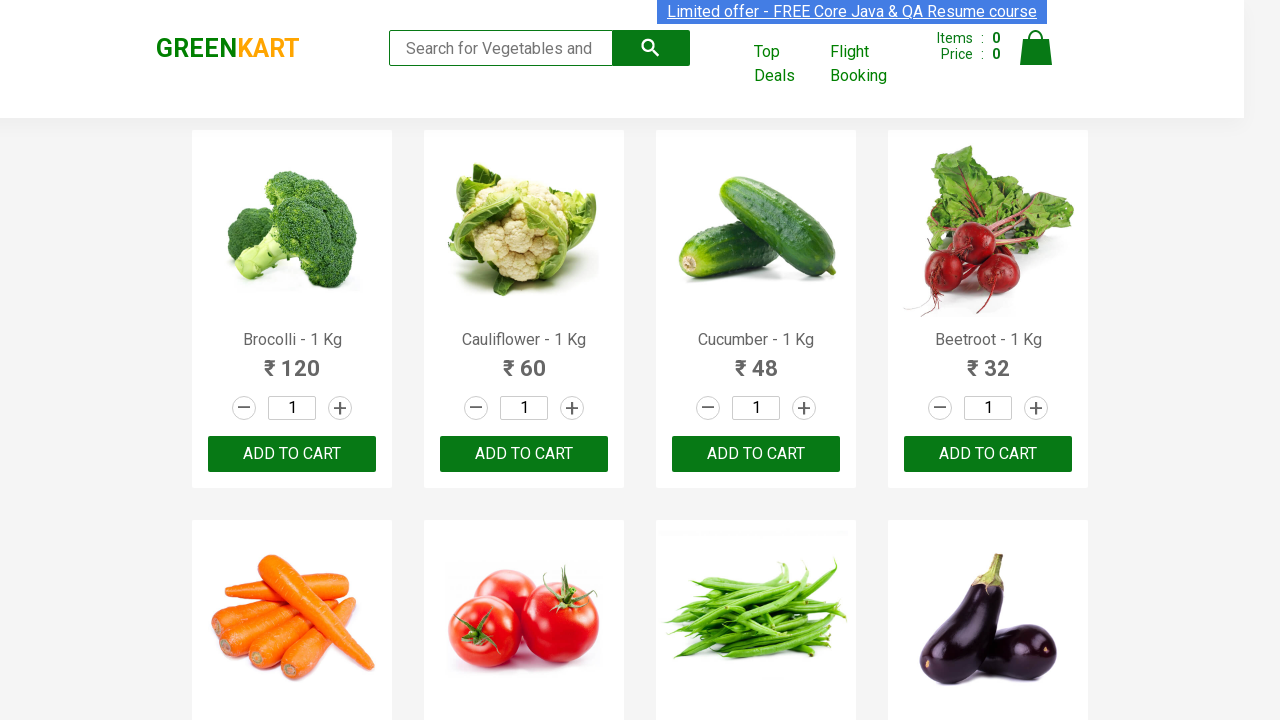

Added Brocolli to cart at (292, 454) on xpath=//div[@class='product-action']/button >> nth=0
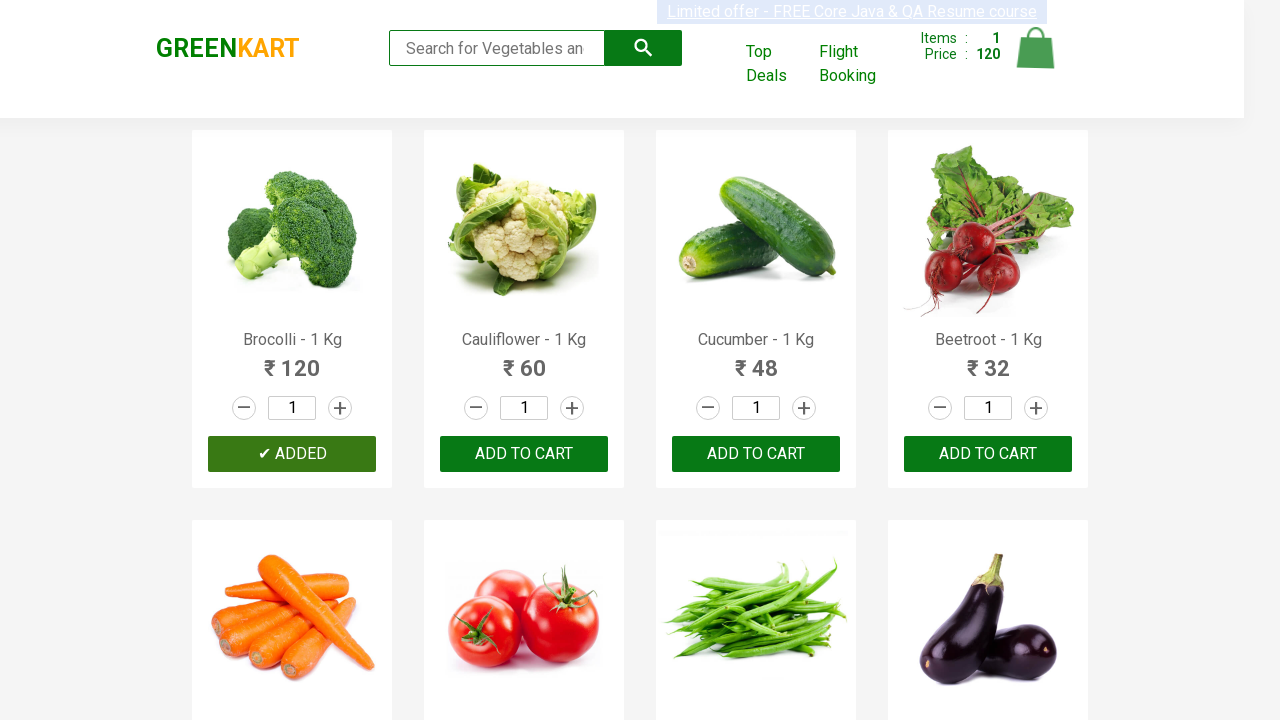

Added Cucumber to cart at (756, 454) on xpath=//div[@class='product-action']/button >> nth=2
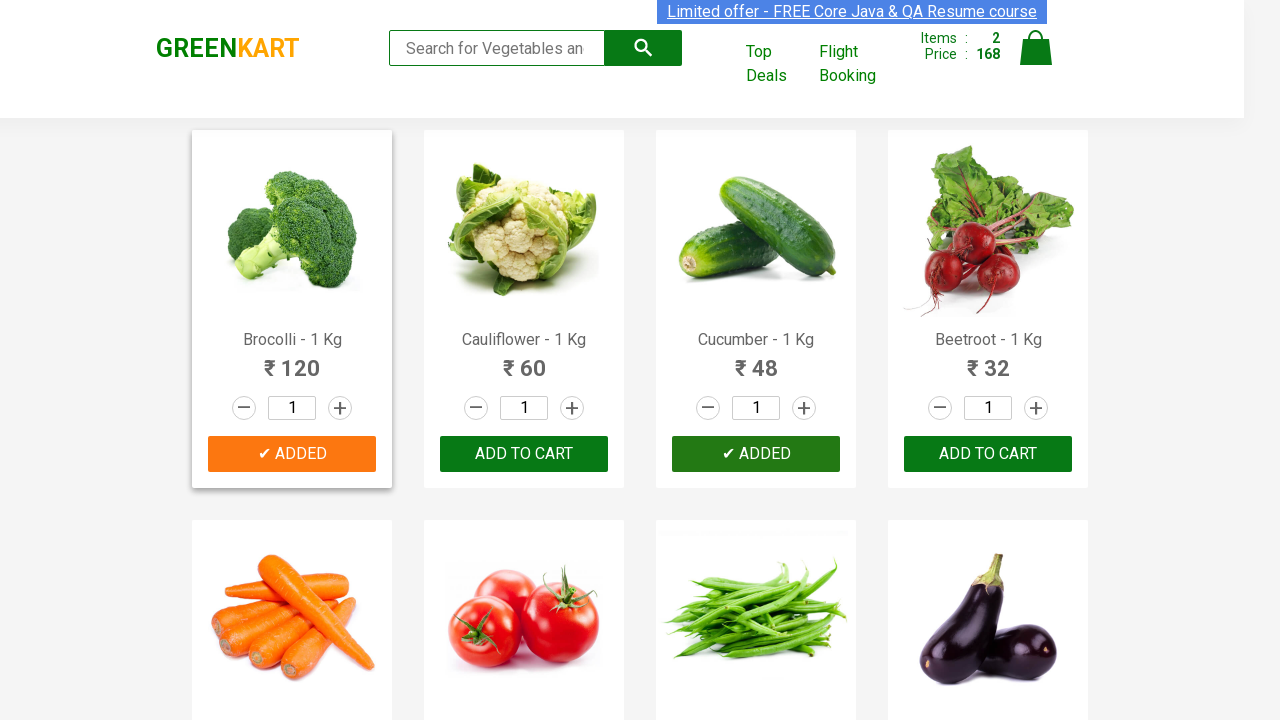

Added Beetroot to cart at (988, 454) on xpath=//div[@class='product-action']/button >> nth=3
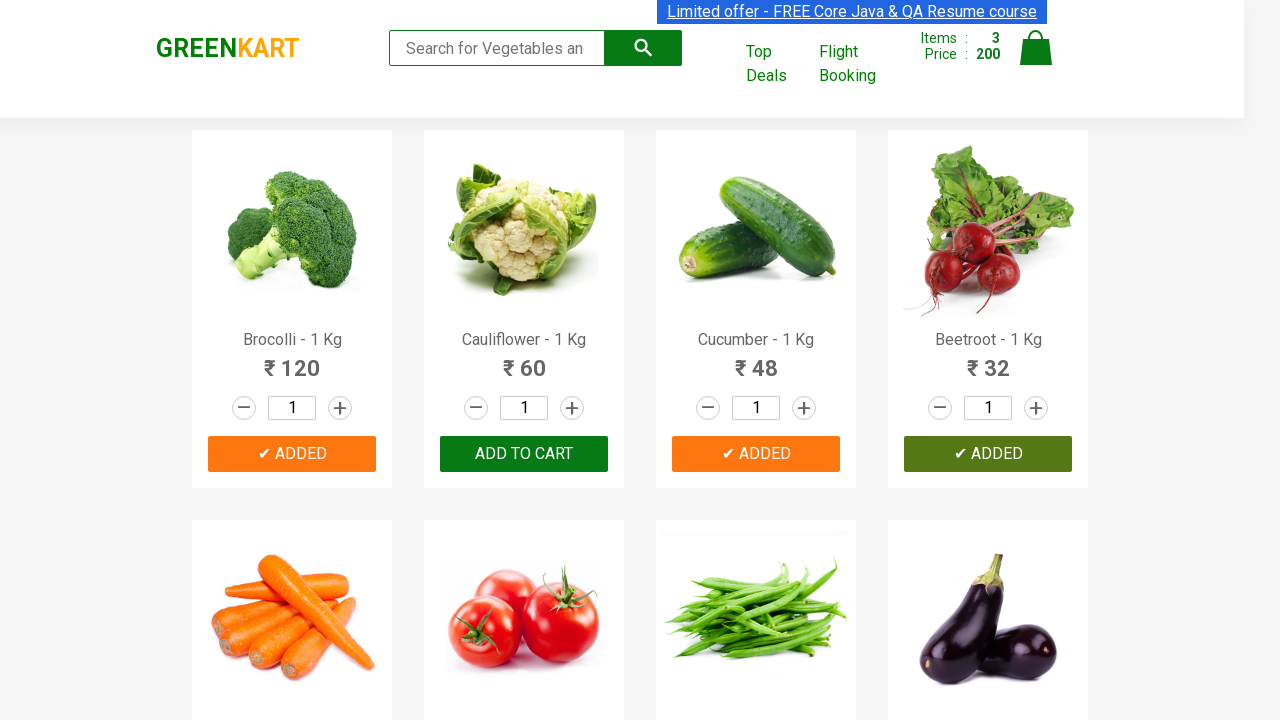

Clicked cart icon to view cart at (1036, 48) on img[alt='Cart']
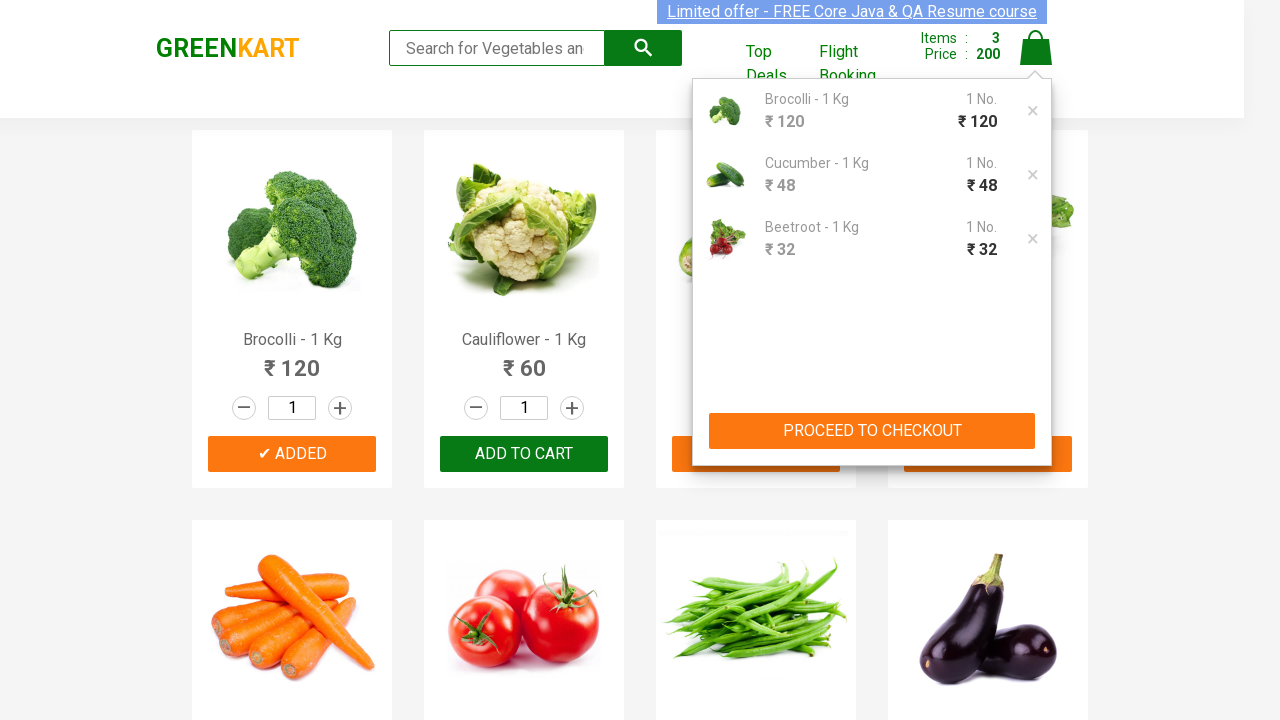

Clicked PROCEED TO CHECKOUT button at (872, 431) on xpath=//button[contains(text(),'PROCEED TO CHECKOUT')]
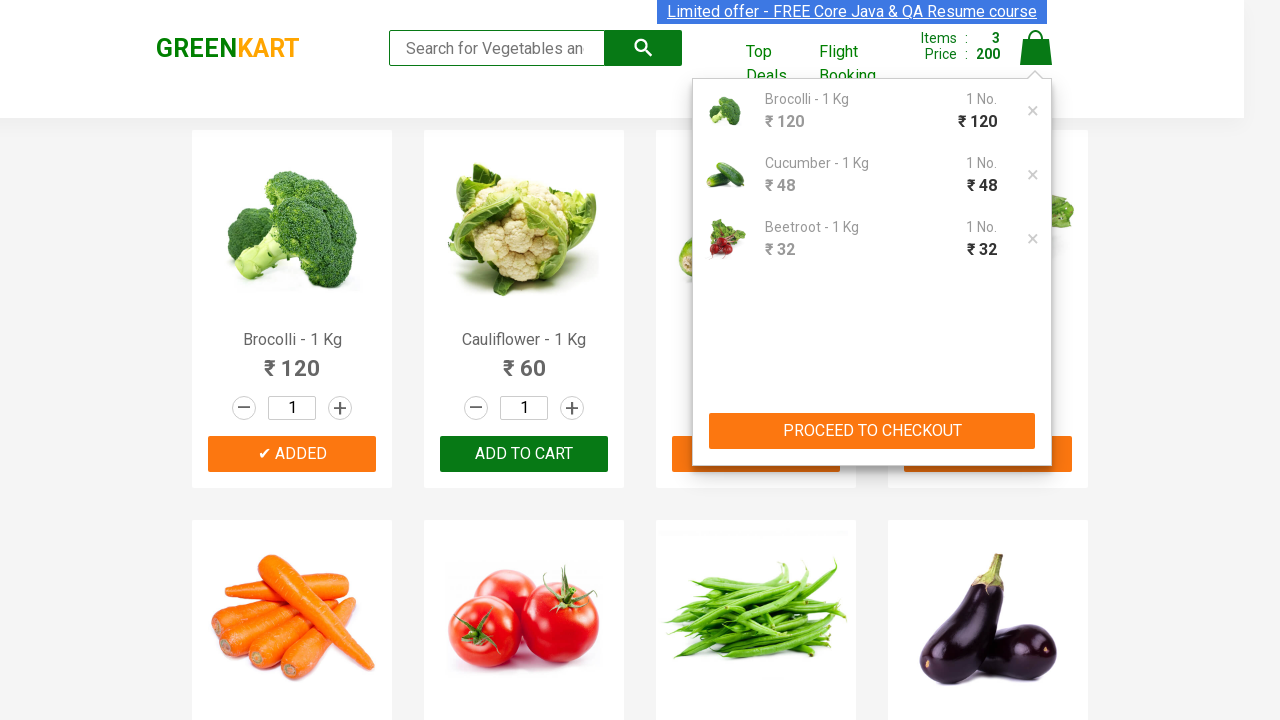

Waited for promo code input field to load
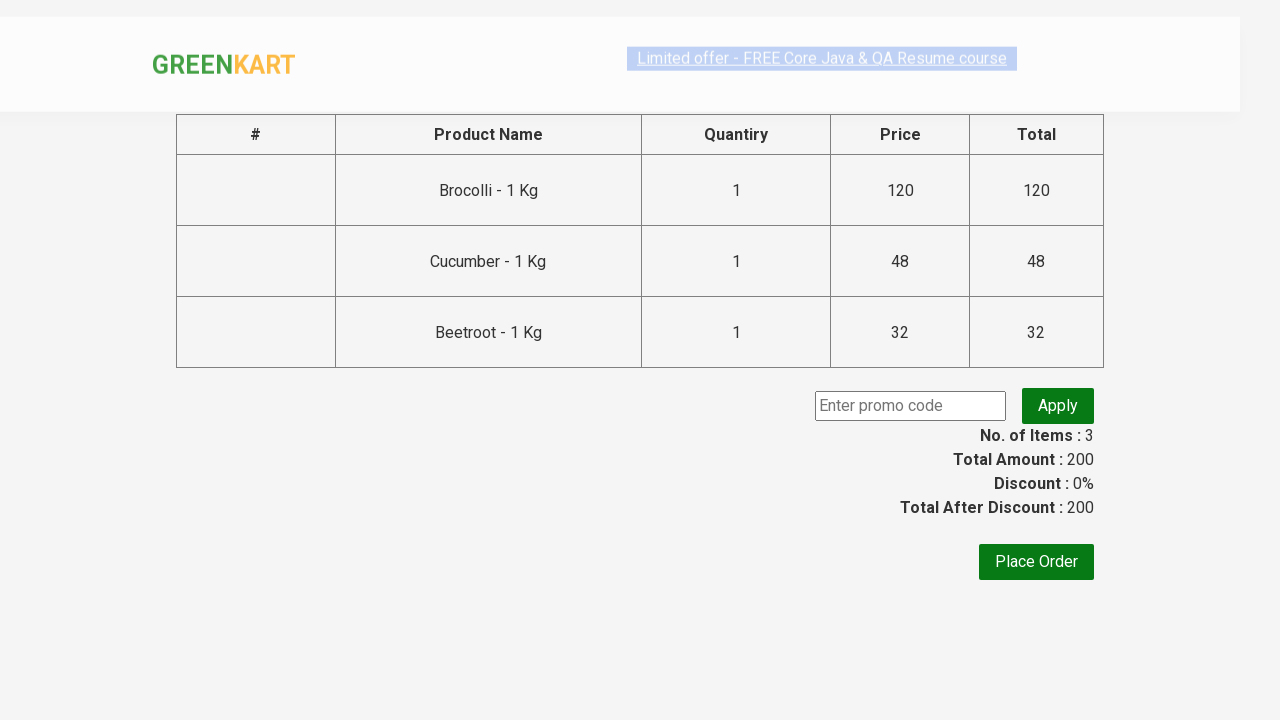

Entered promo code 'rahulshettyacademy' in promo code field on input.promoCode
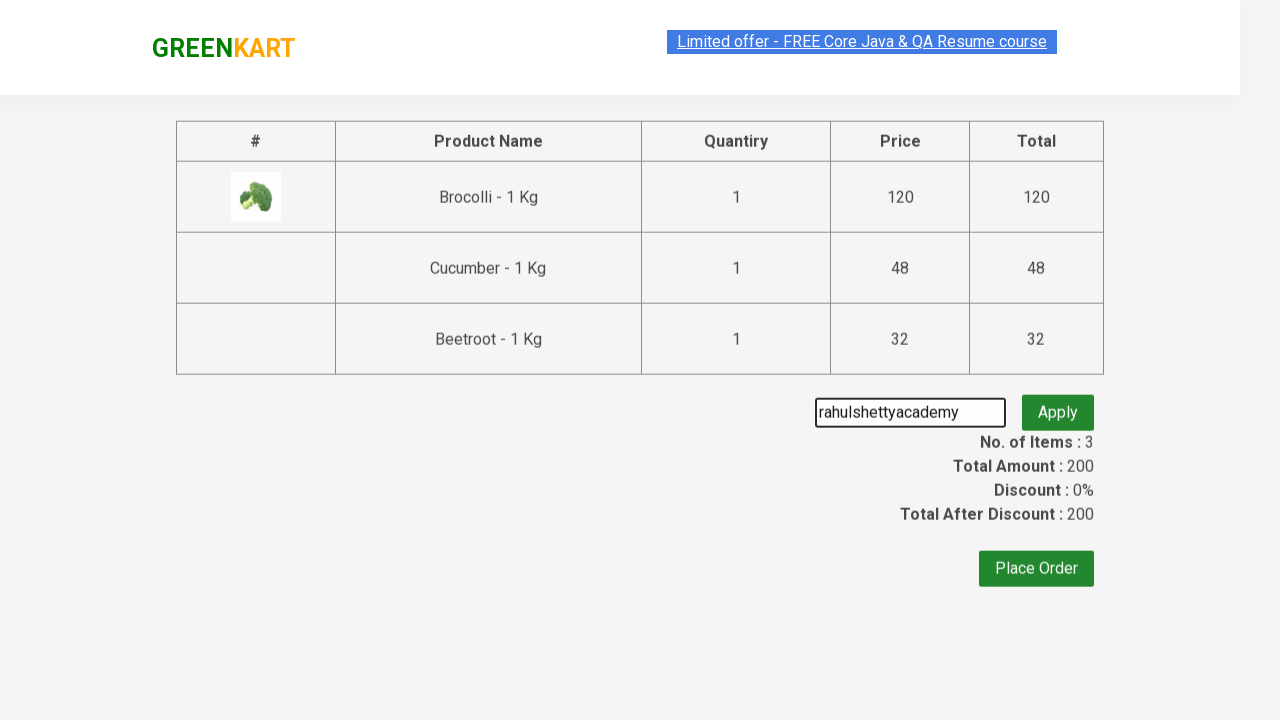

Clicked Apply button to apply promo code at (1058, 406) on button.promoBtn
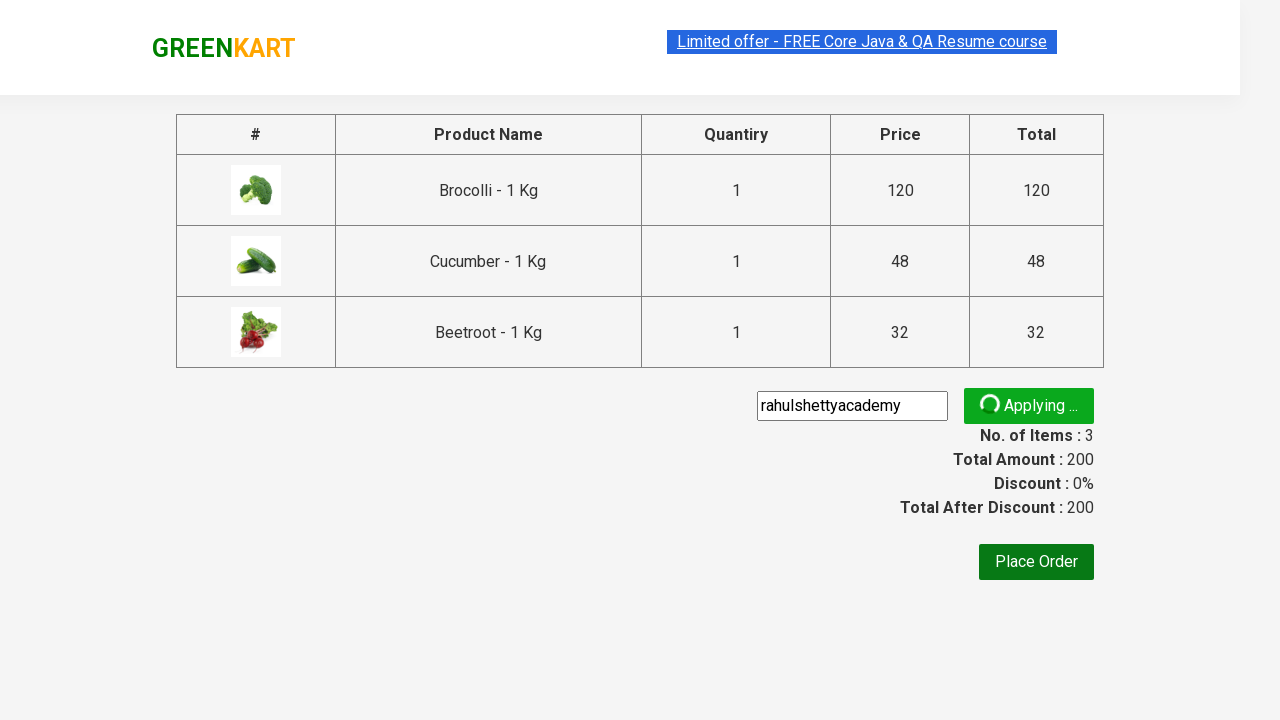

Waited for promo discount confirmation message to appear
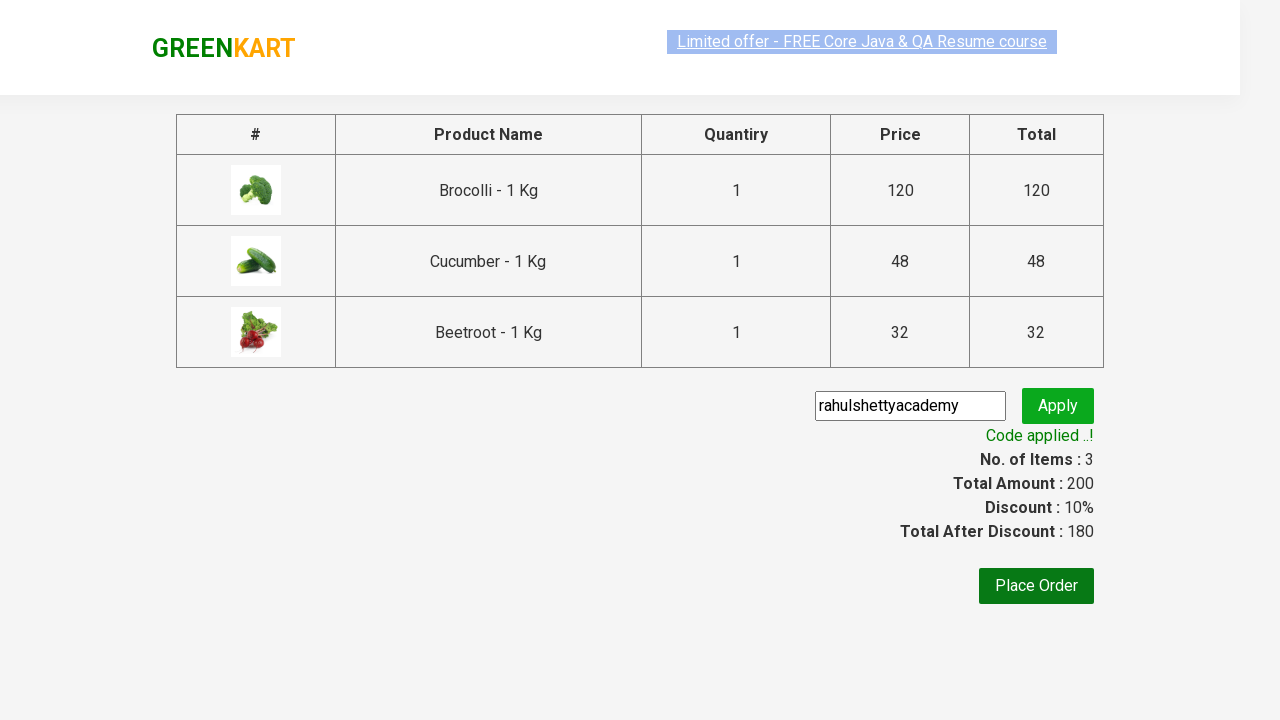

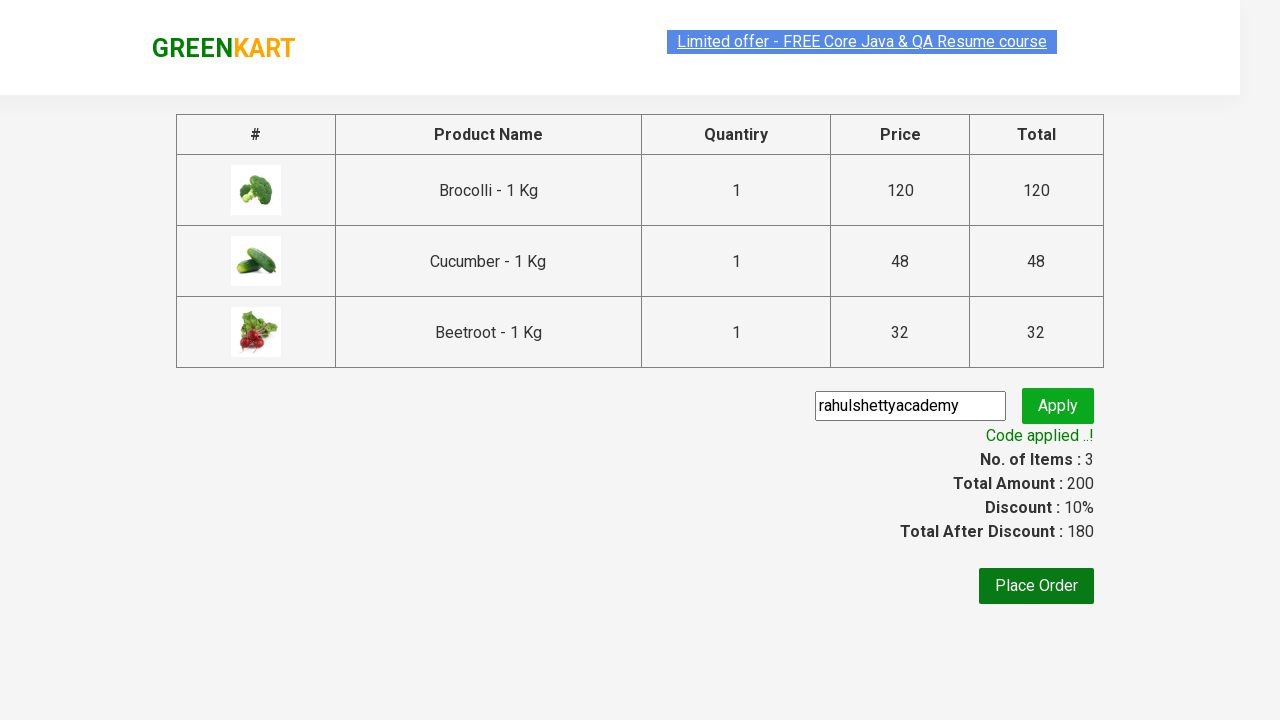